Navigates to the Koel app login page and verifies the URL is correct without performing any login action

Starting URL: https://qa.koel.app/

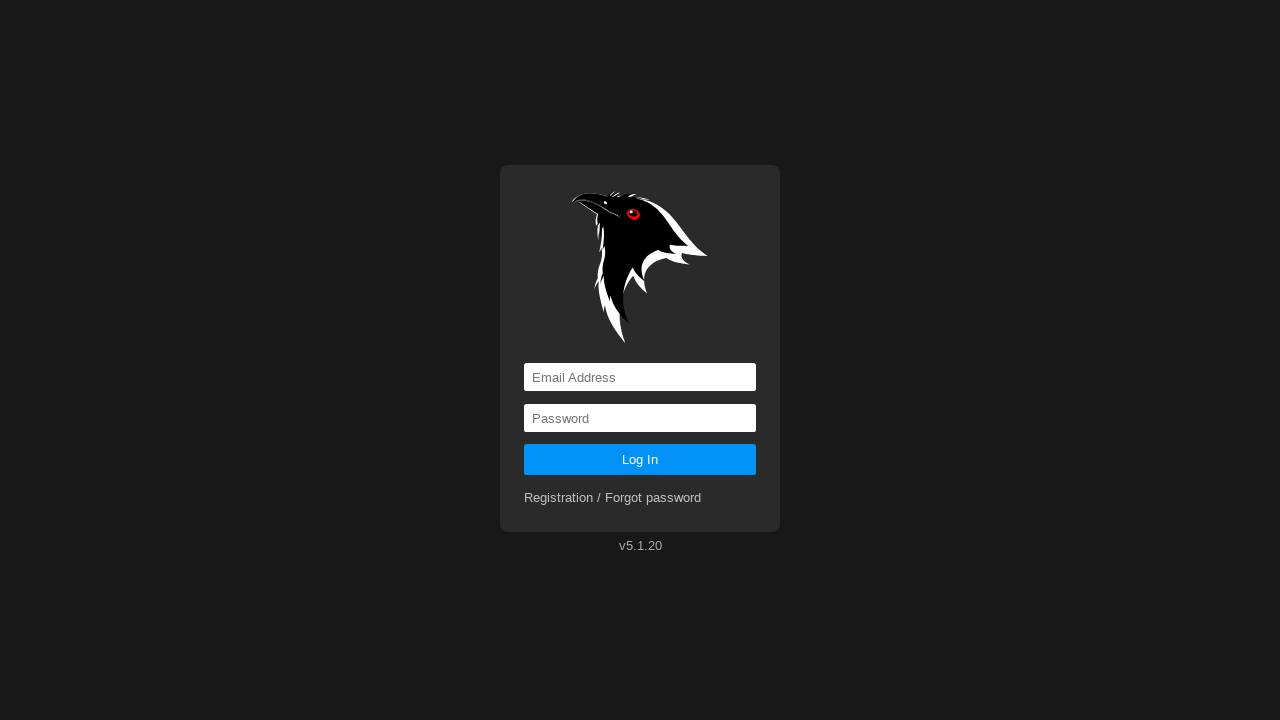

Navigated to Koel app login page at https://qa.koel.app/
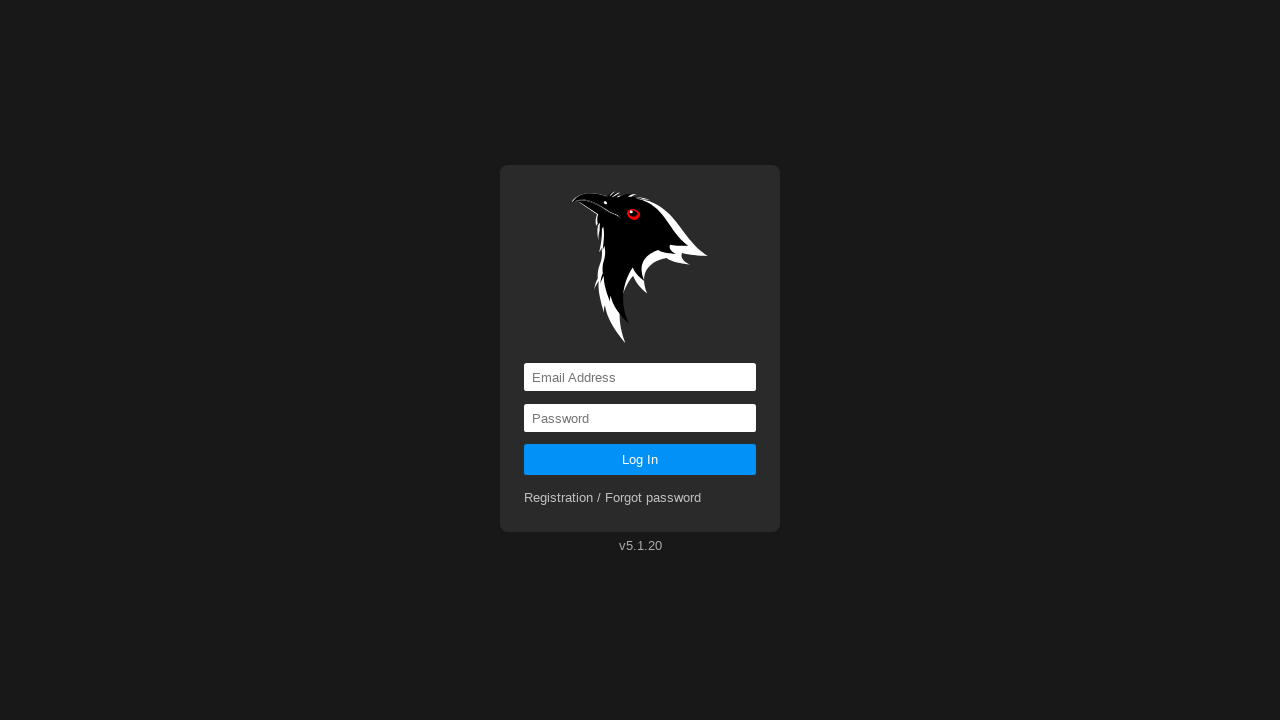

Verified that the current URL matches the expected login page URL
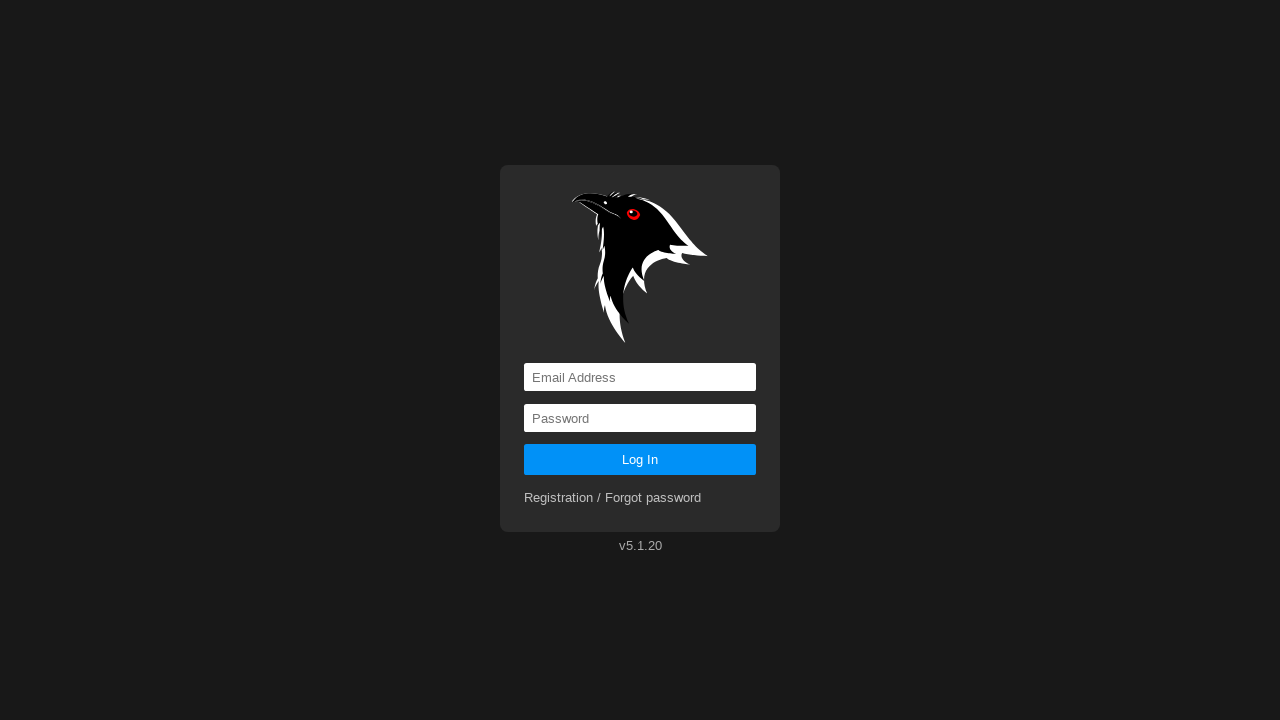

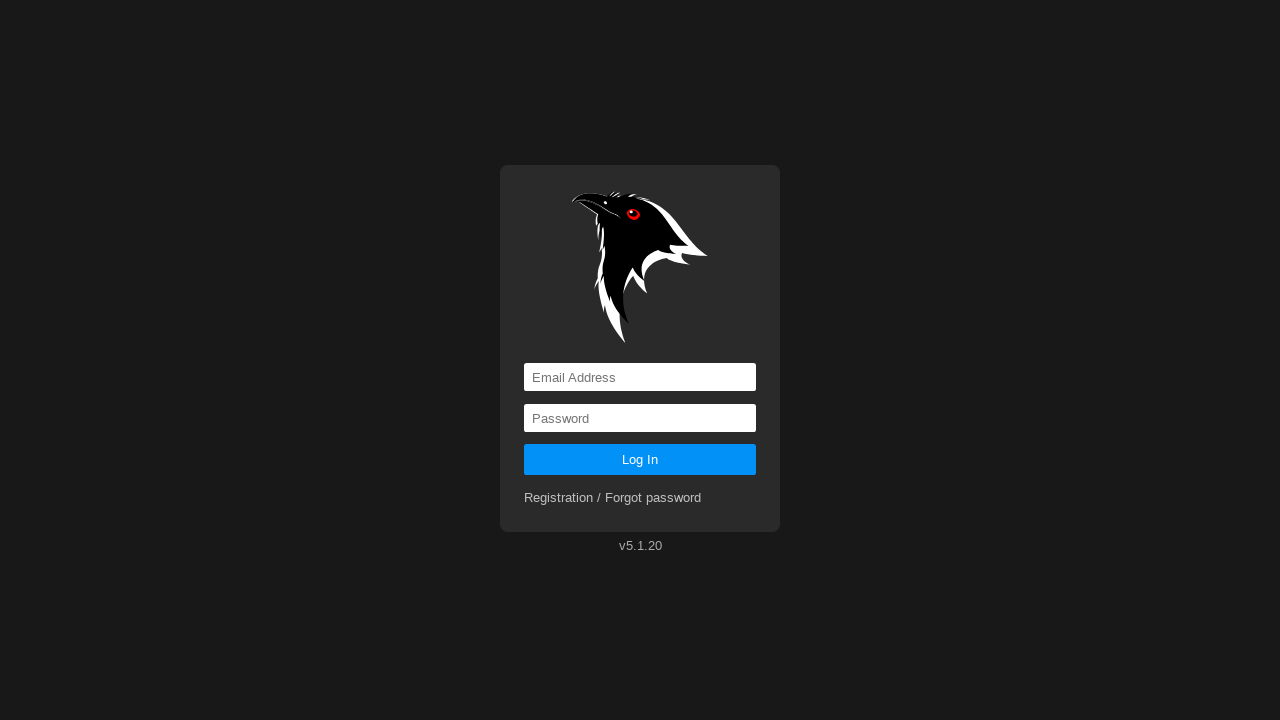